Tests different click actions on buttons including double click, right click (context click), and regular click on the DemoQA buttons page

Starting URL: https://demoqa.com/buttons

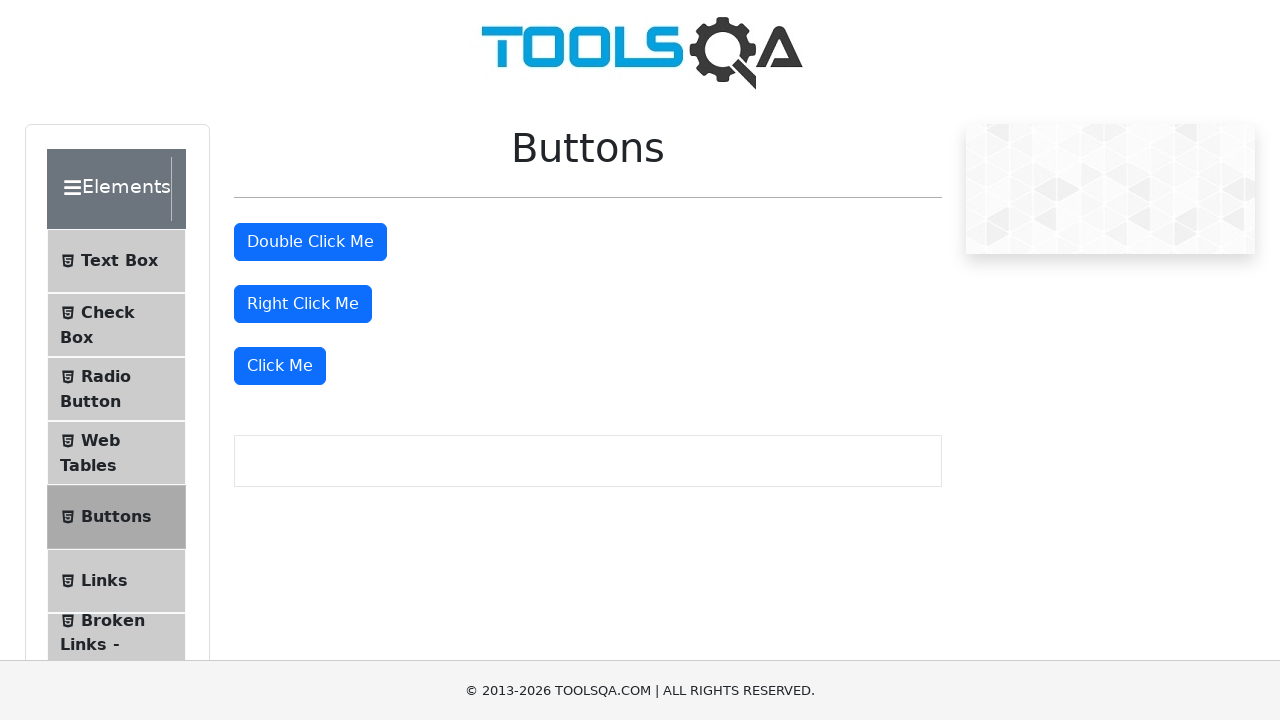

Double clicked the double click button at (310, 242) on #doubleClickBtn
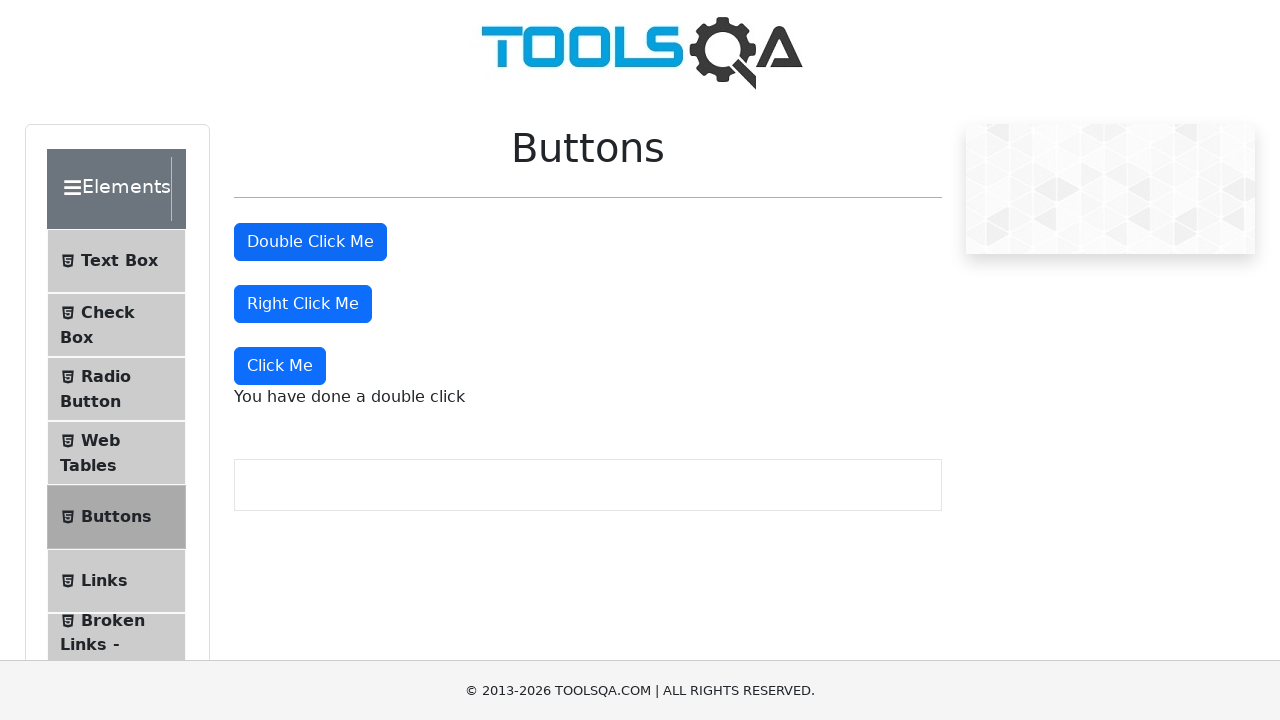

Right clicked the right click button at (303, 304) on #rightClickBtn
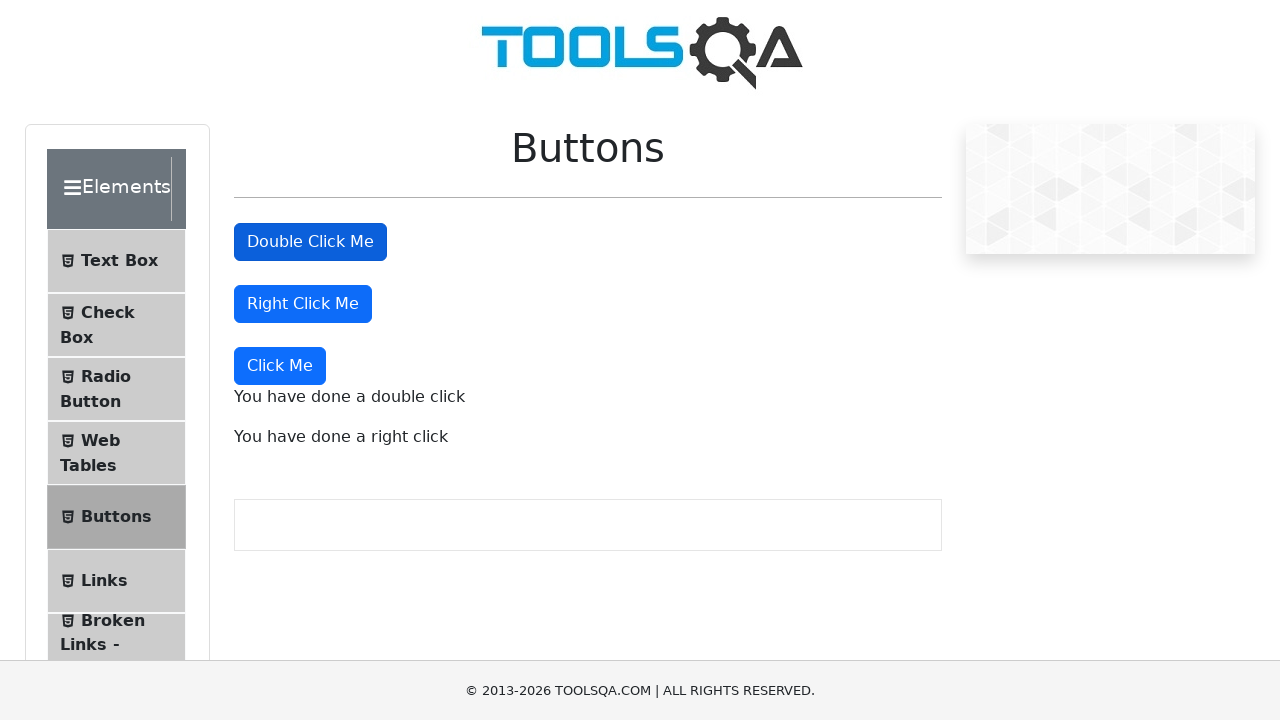

Clicked the 'Click Me' button at (280, 366) on xpath=//button[text()='Click Me']
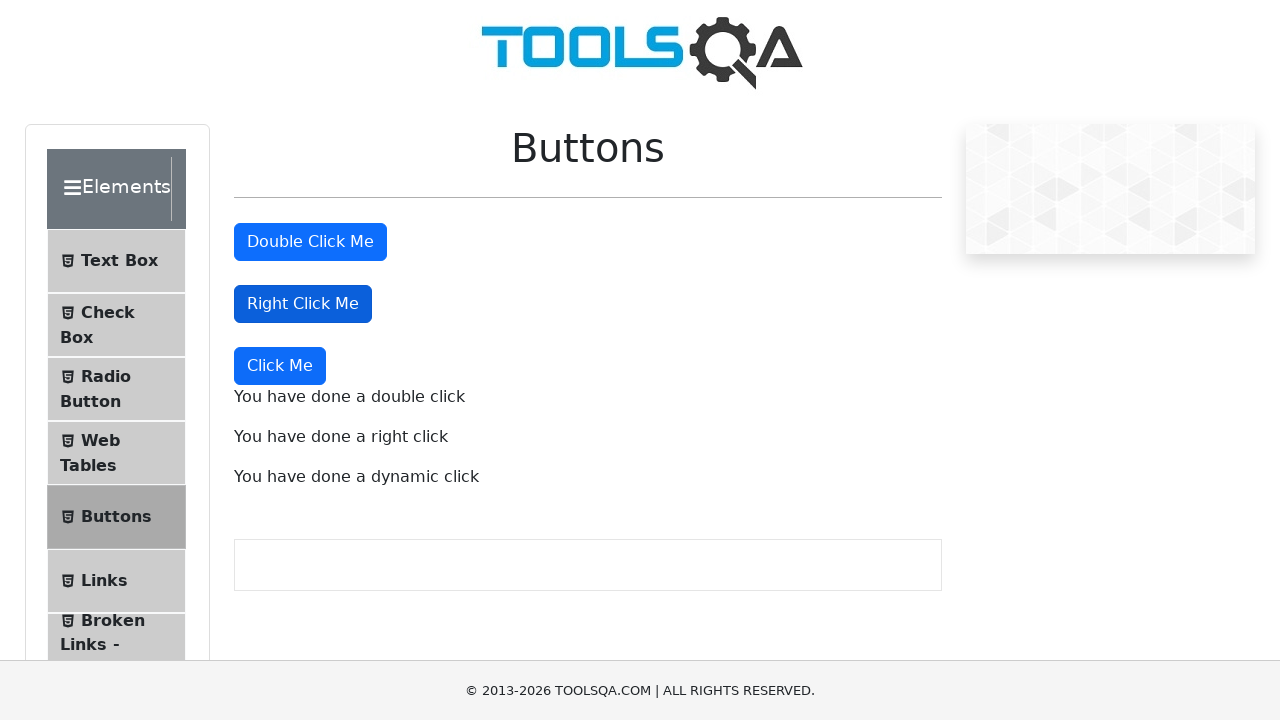

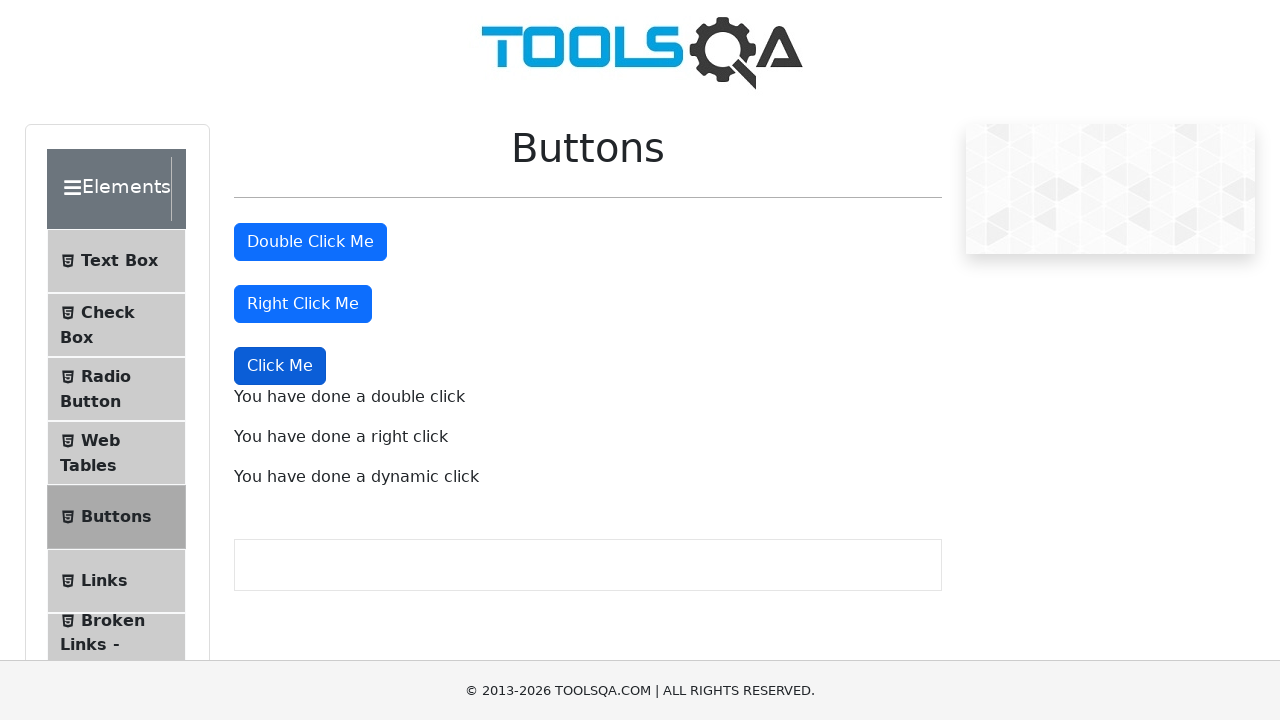